Tests drag and drop functionality by dragging column B and dropping it onto column A on a test page

Starting URL: https://the-internet.herokuapp.com/drag_and_drop

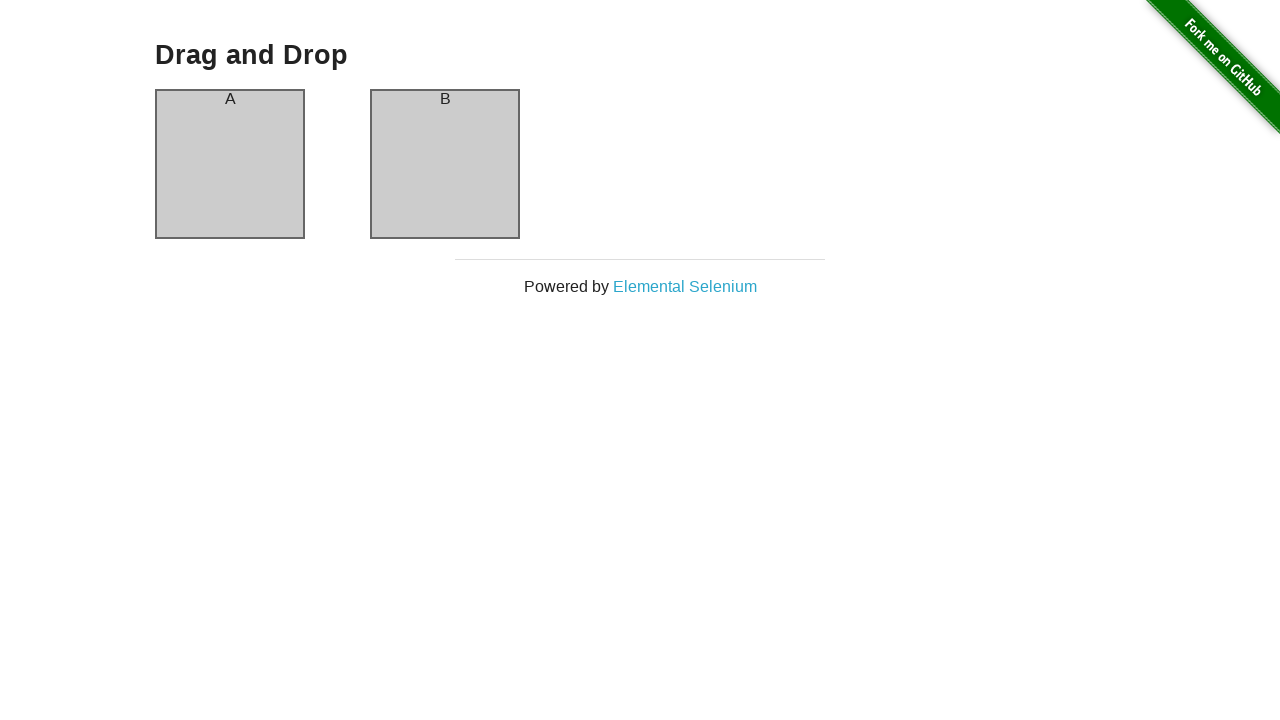

Set viewport size to 1027x513
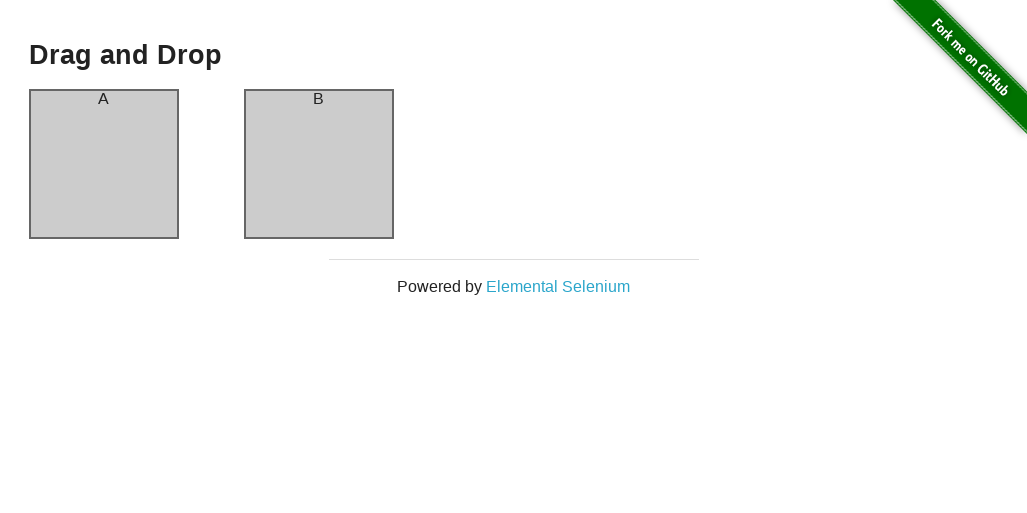

Dragged column B and dropped it onto column A at (104, 164)
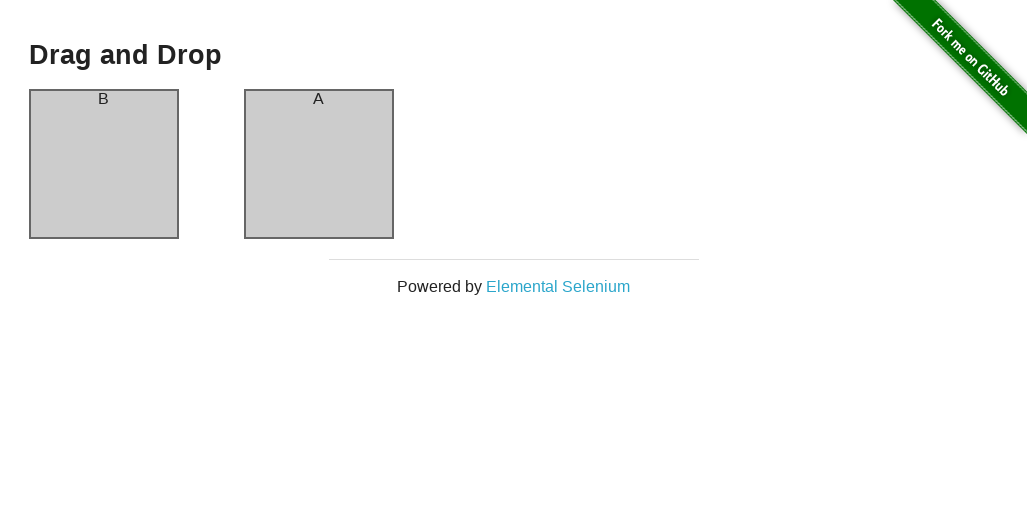

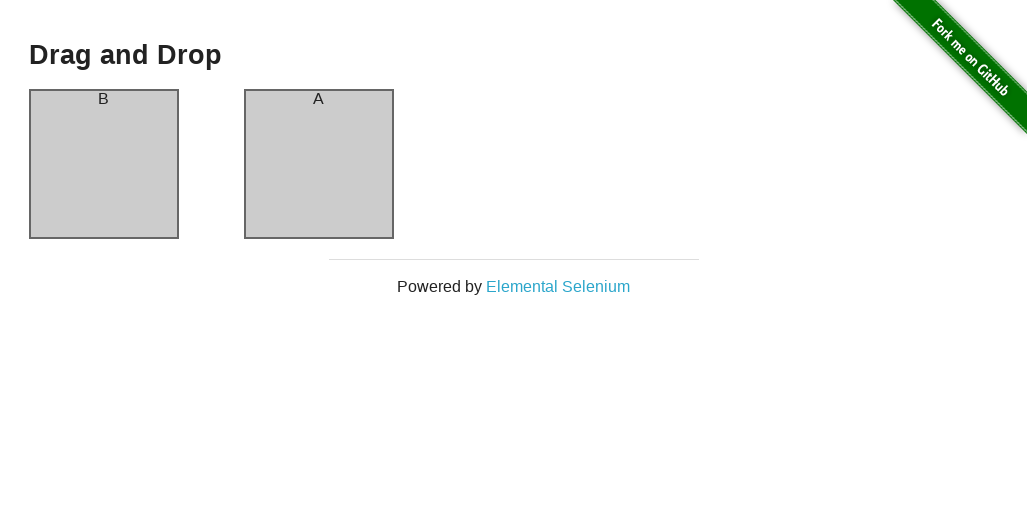